Tests handling of JavaScript confirm dialogs by triggering a confirm popup via JavaScript execution and then accepting it

Starting URL: https://plavnik.by/

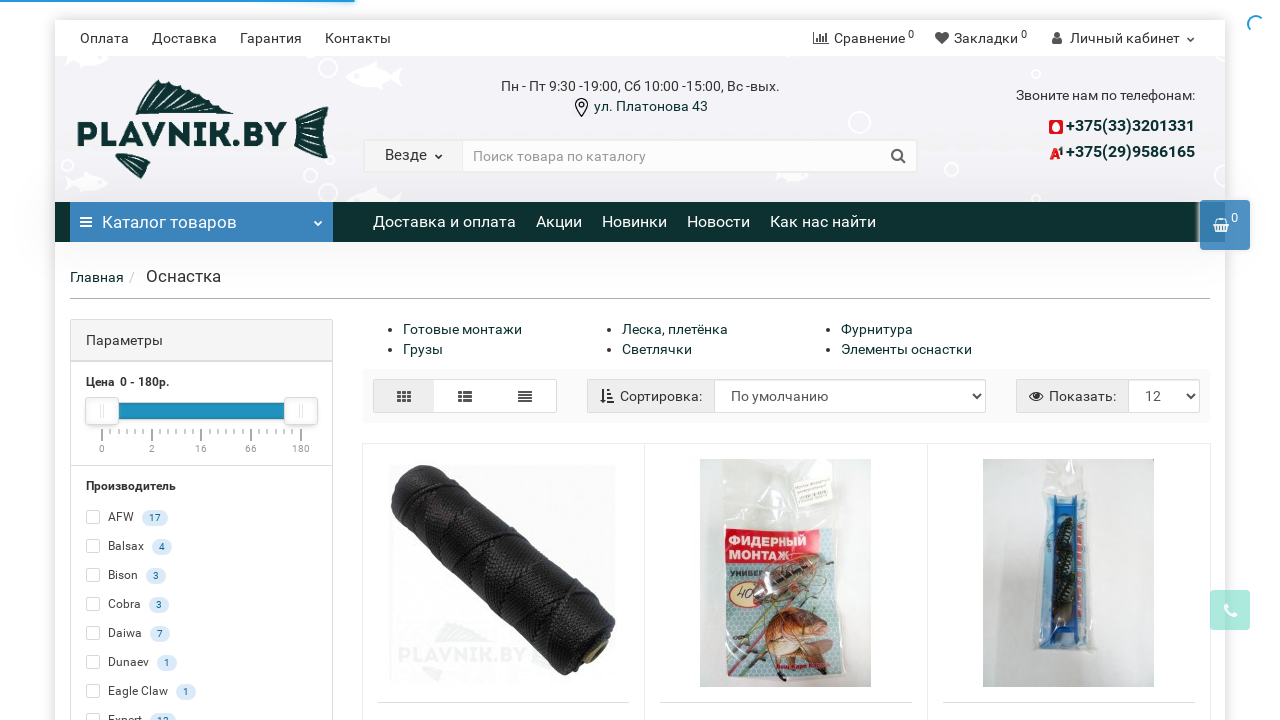

Set up dialog handler to accept all dialogs
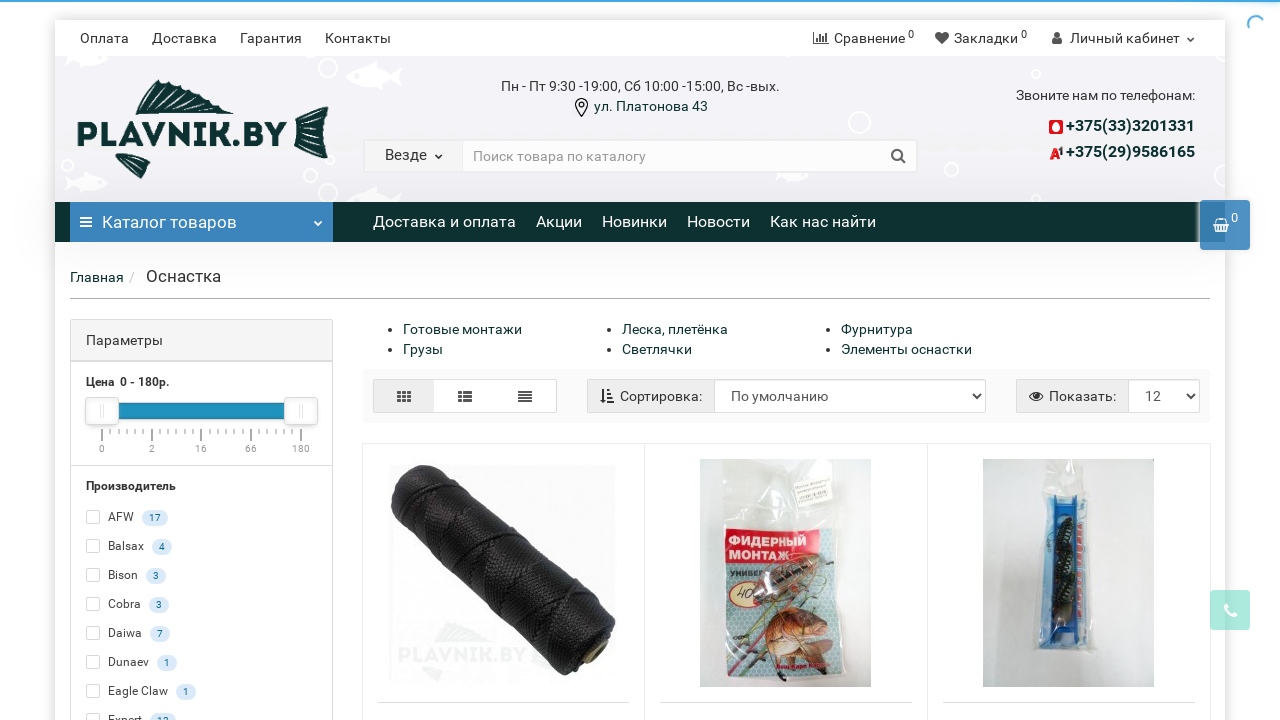

Triggered confirm dialog with message 'Are you a robot?'
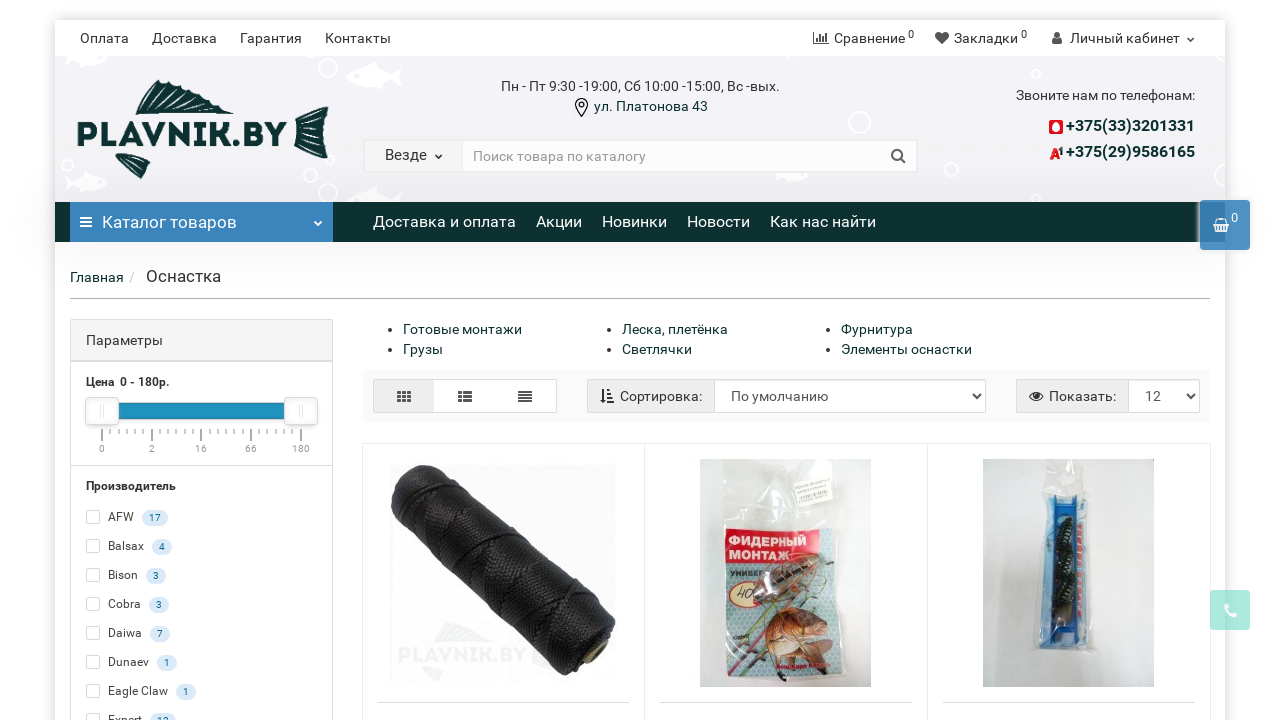

Waited 1000ms for dialog to be processed
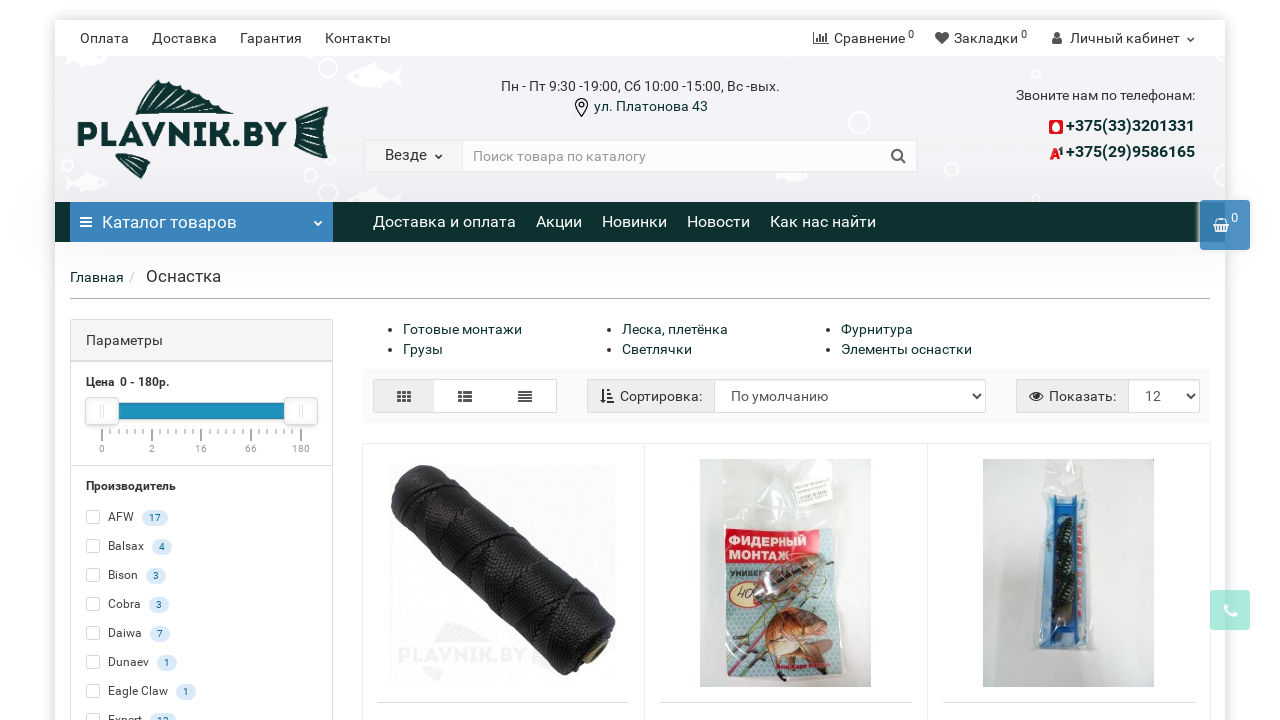

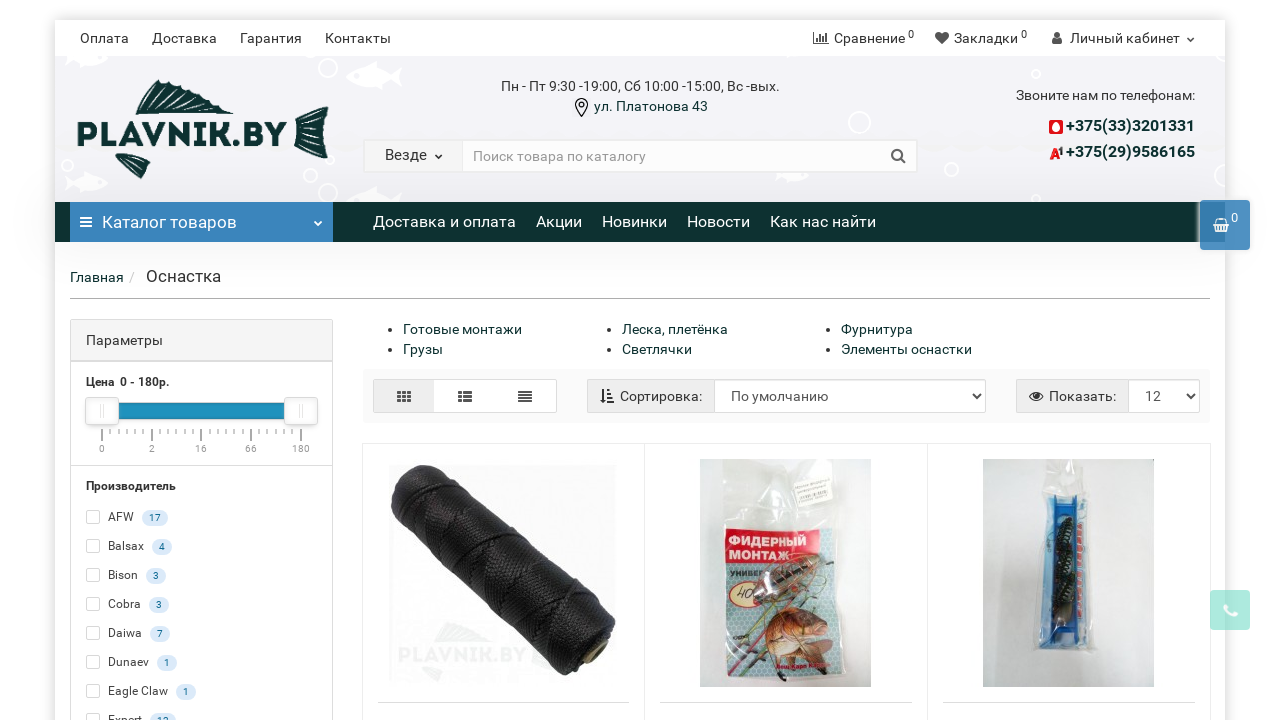